Tests handling of a JavaScript confirmation alert by clicking the confirm button and accepting the alert

Starting URL: https://the-internet.herokuapp.com/javascript_alerts

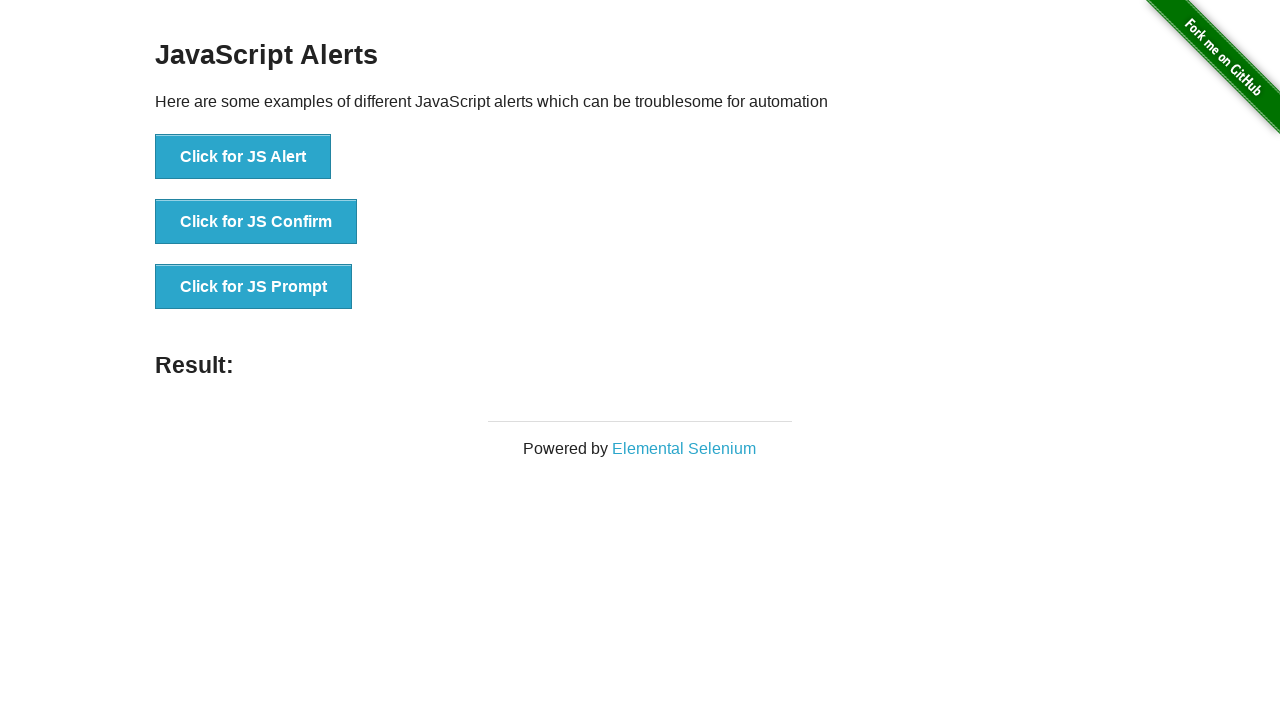

Set up dialog handler to accept confirmation alerts
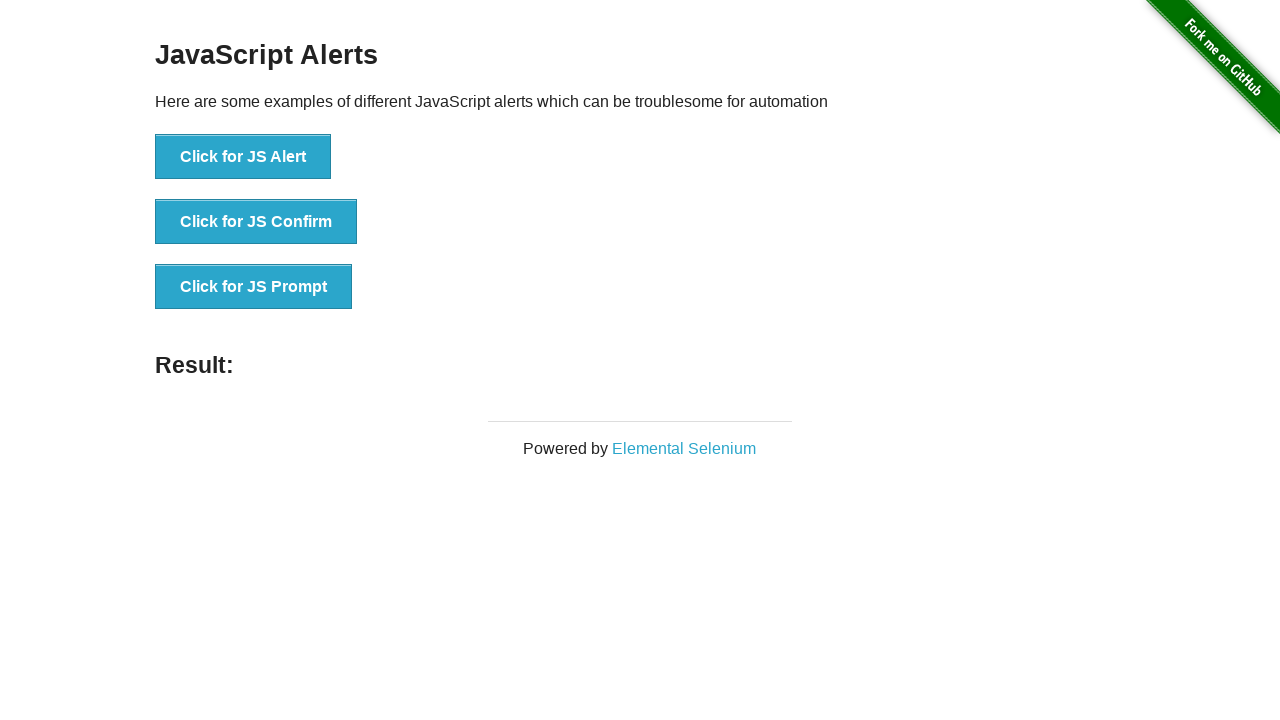

Clicked button to trigger JavaScript confirmation alert at (256, 222) on button[onclick='jsConfirm()']
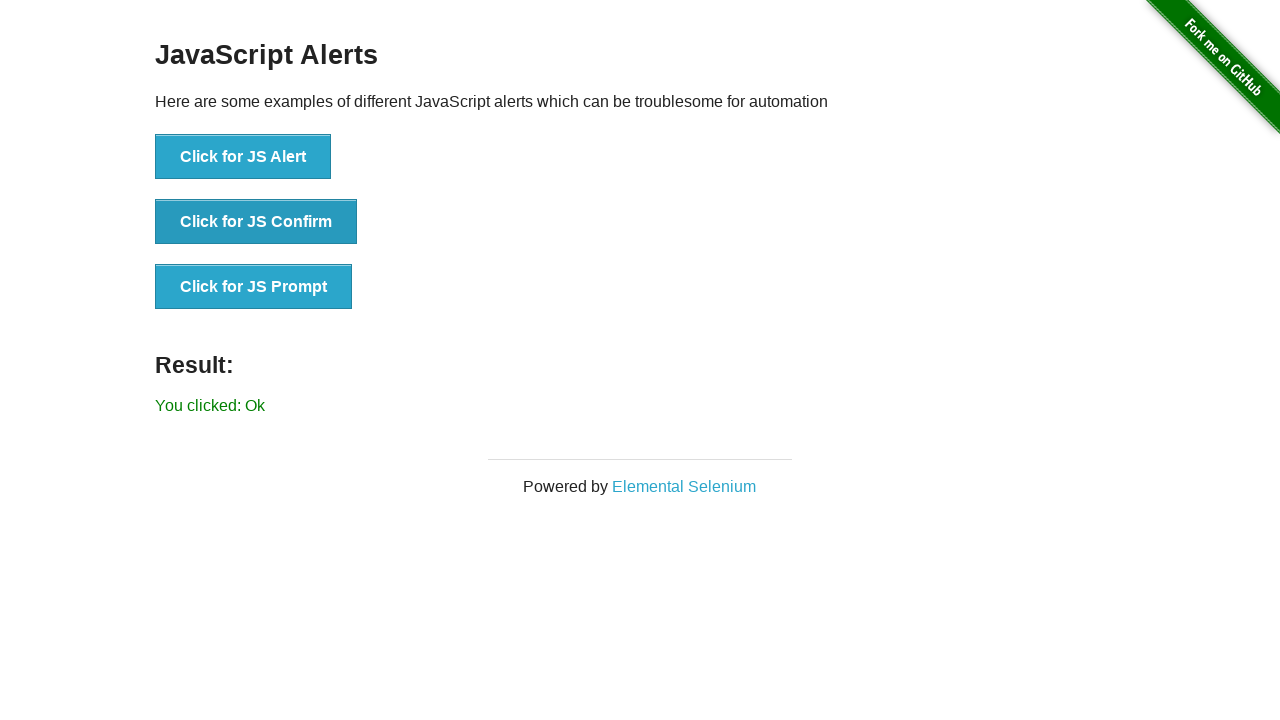

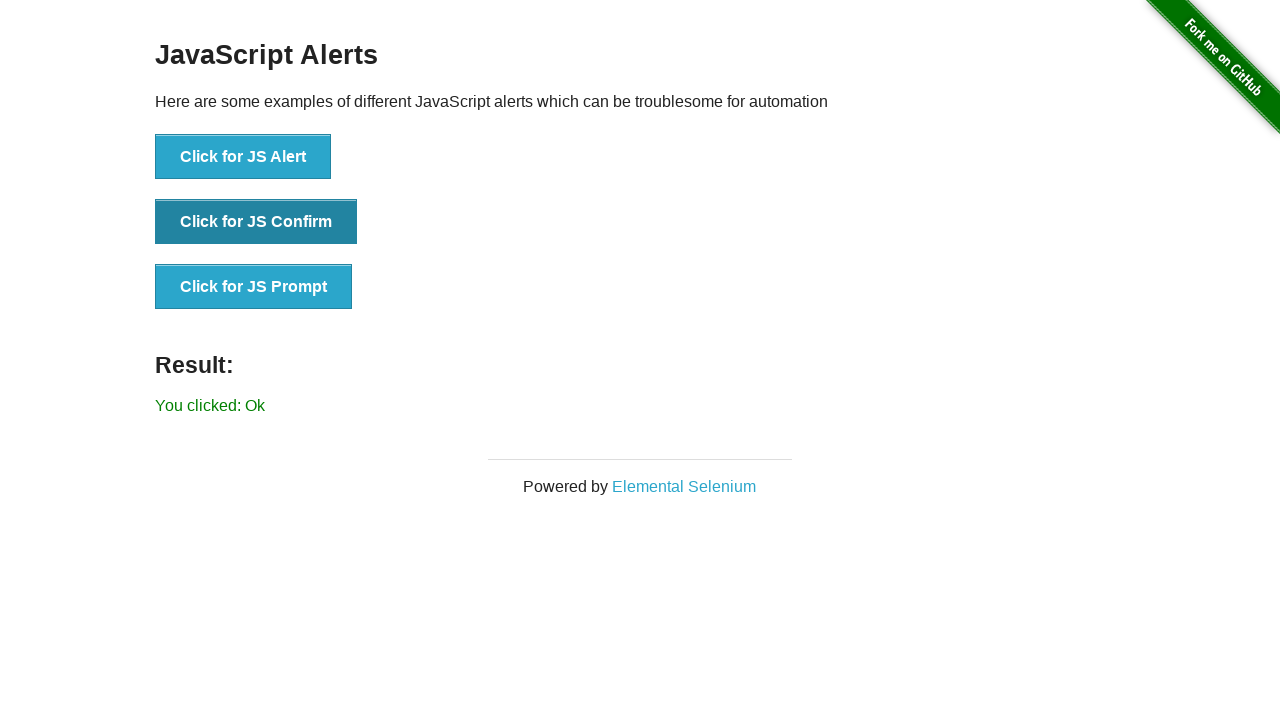